Clicks a text box to generate random text with numbers, extracts three numbers, and enters them separately

Starting URL: https://obstaclecourse.tricentis.com/Obstacles/45618

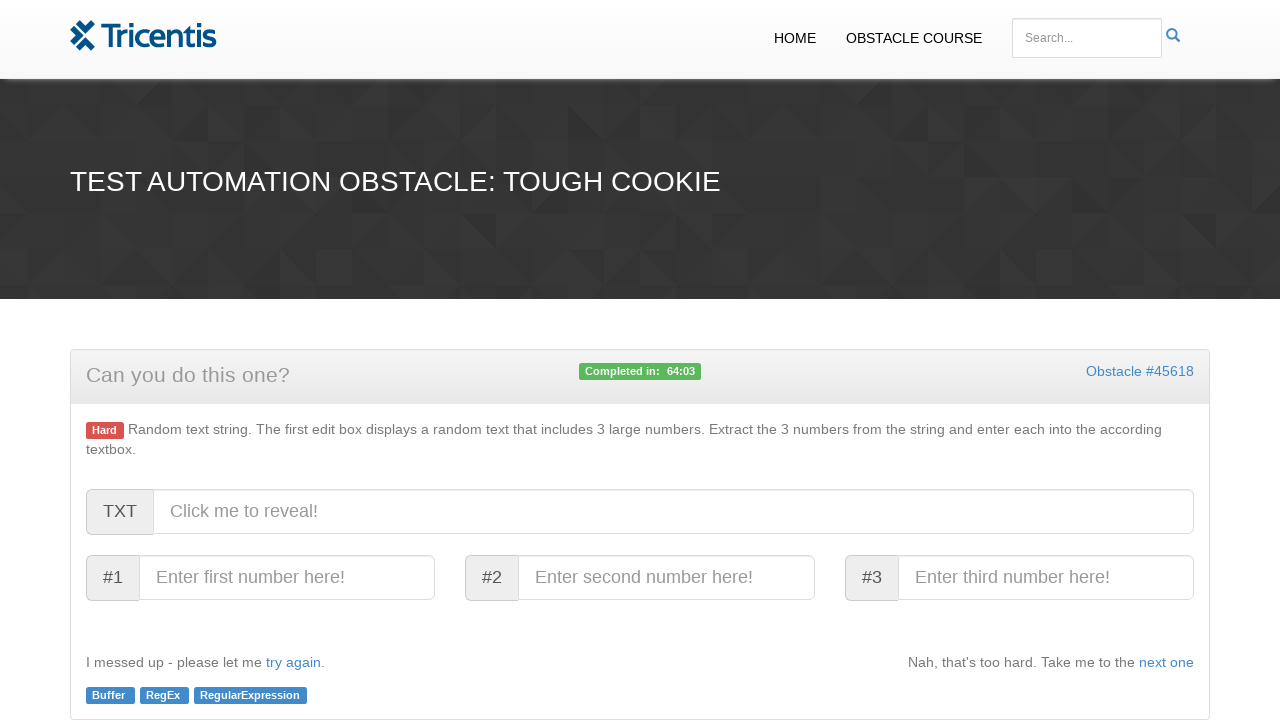

Clicked text box to generate random text with numbers at (674, 512) on #generated
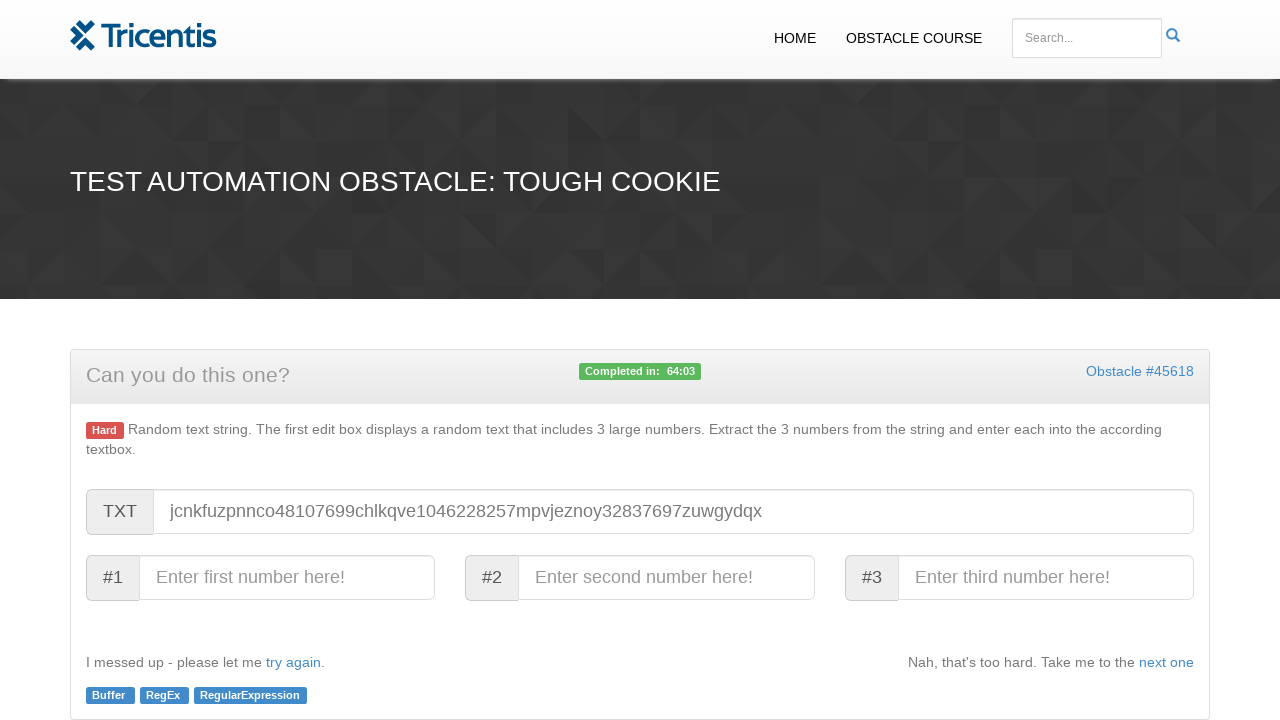

Retrieved generated random text from text box
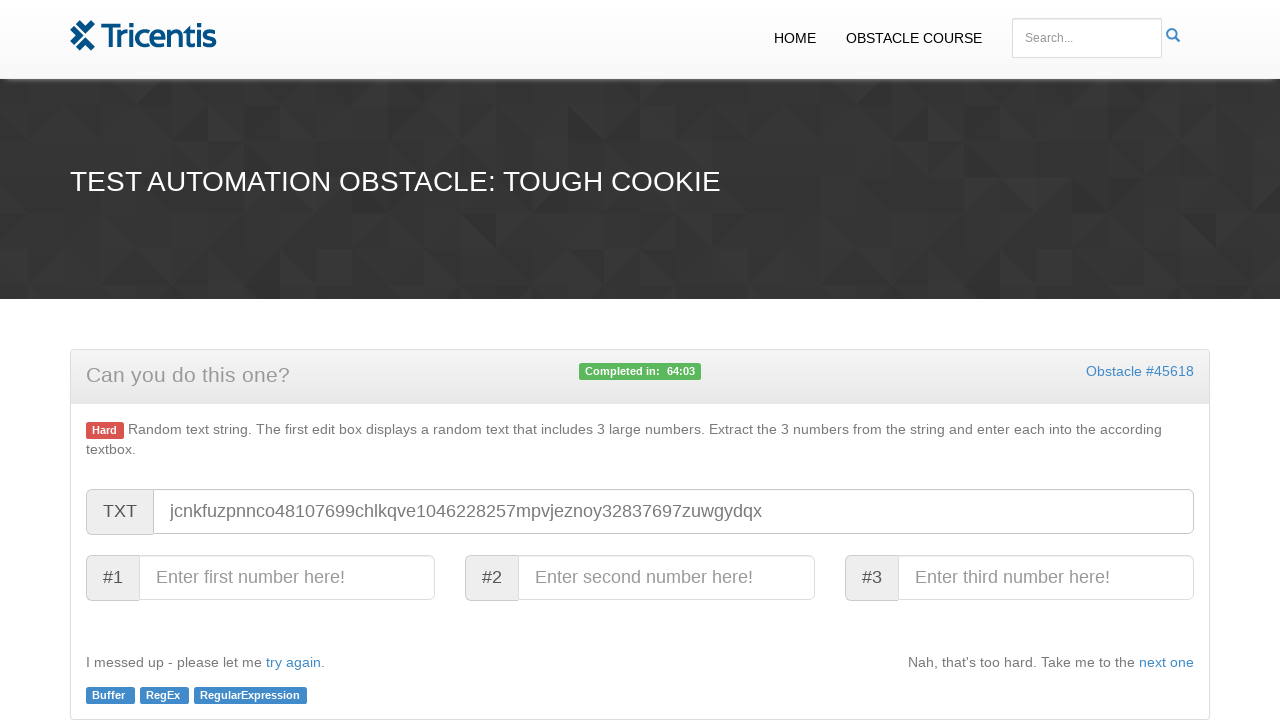

Extracted three numbers from generated text: []
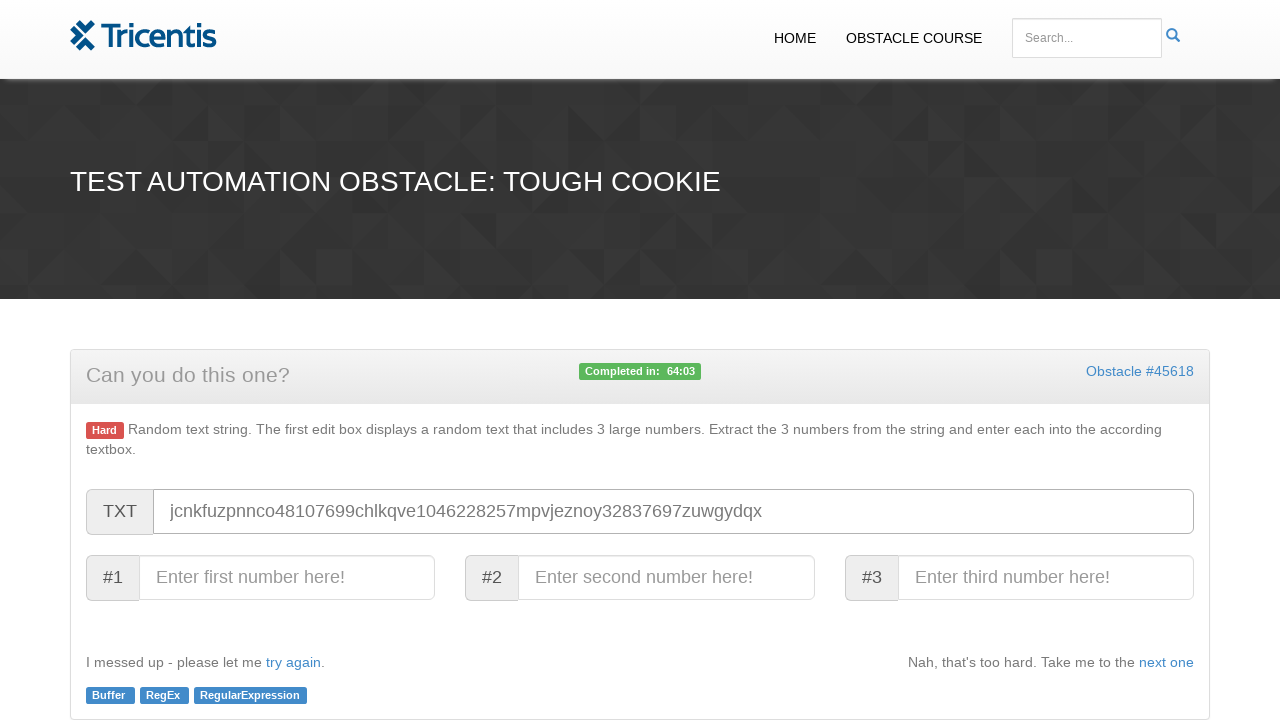

Entered first number '' into first field on #firstNumber
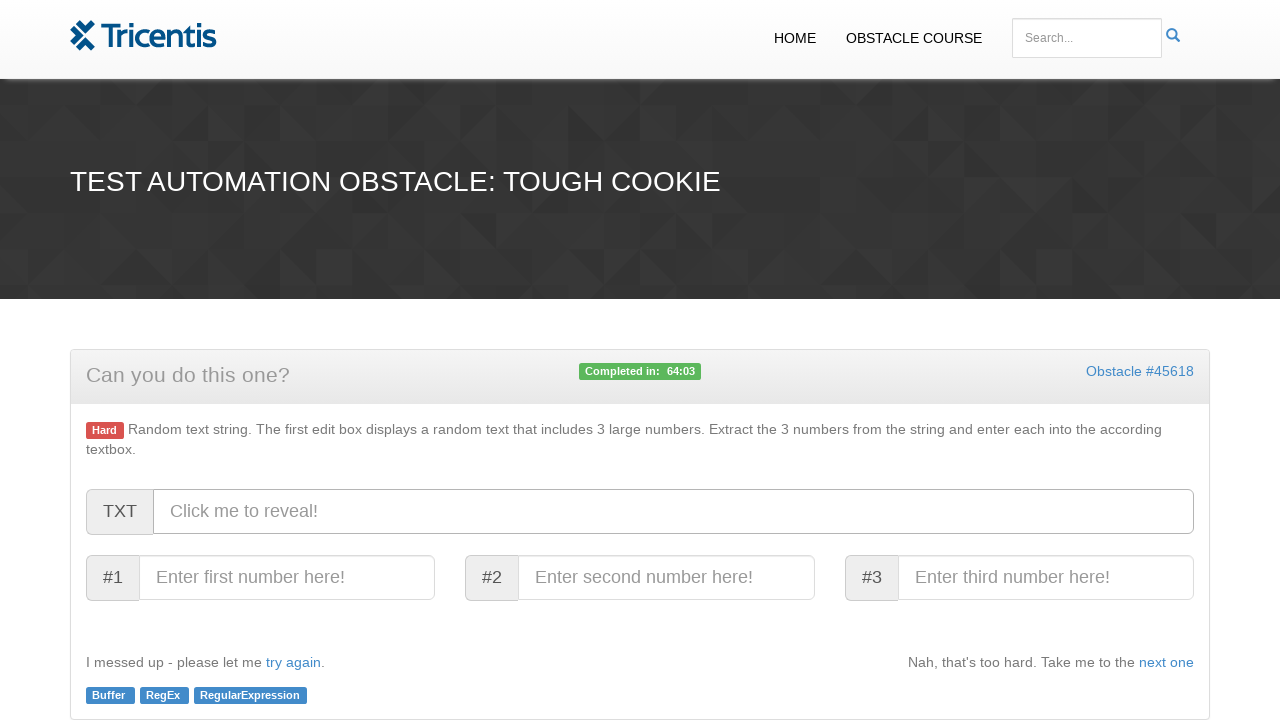

Entered second number '' into second field on #secondNumber
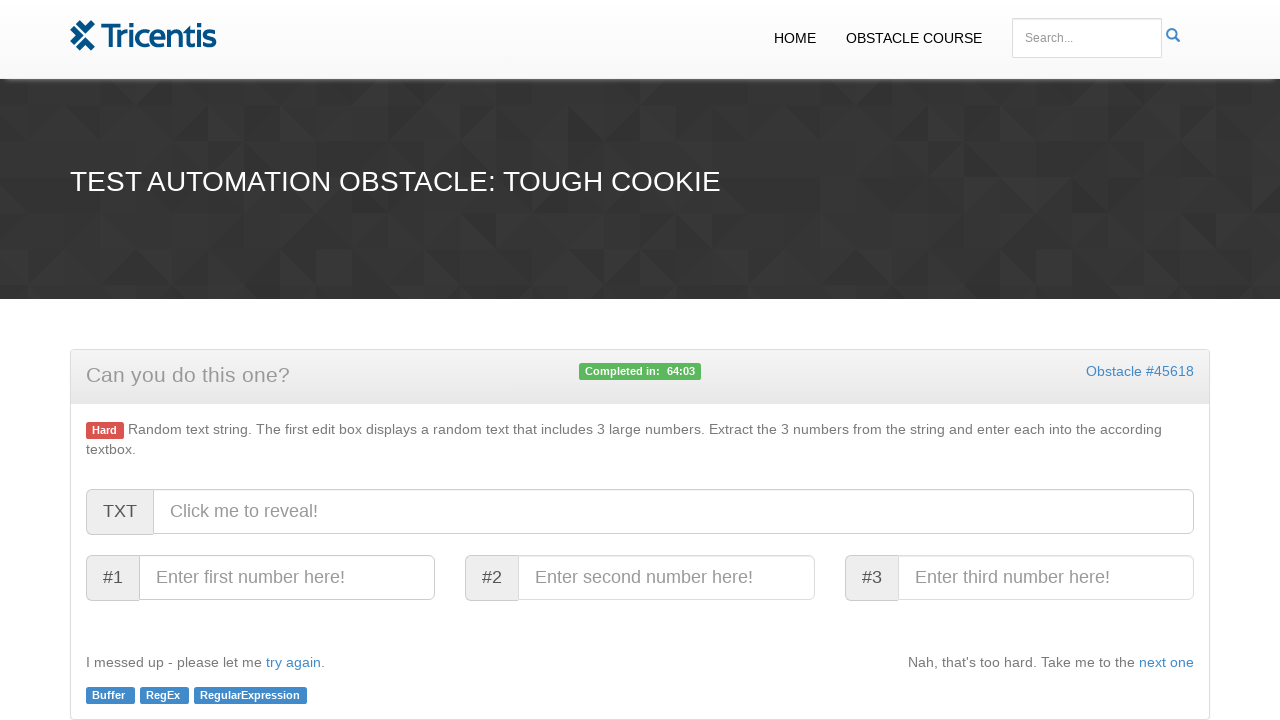

Entered third number '' into third field on #thirdNumber
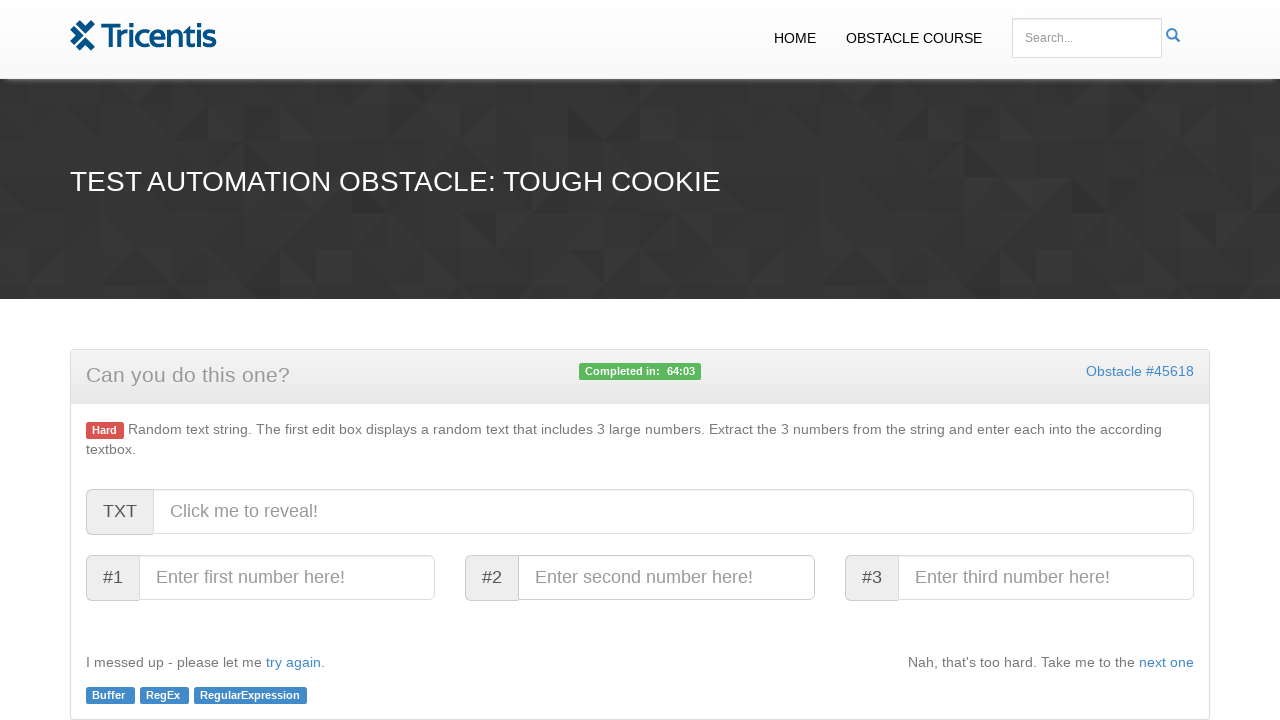

Clicked text box again to confirm submission at (674, 512) on #generated
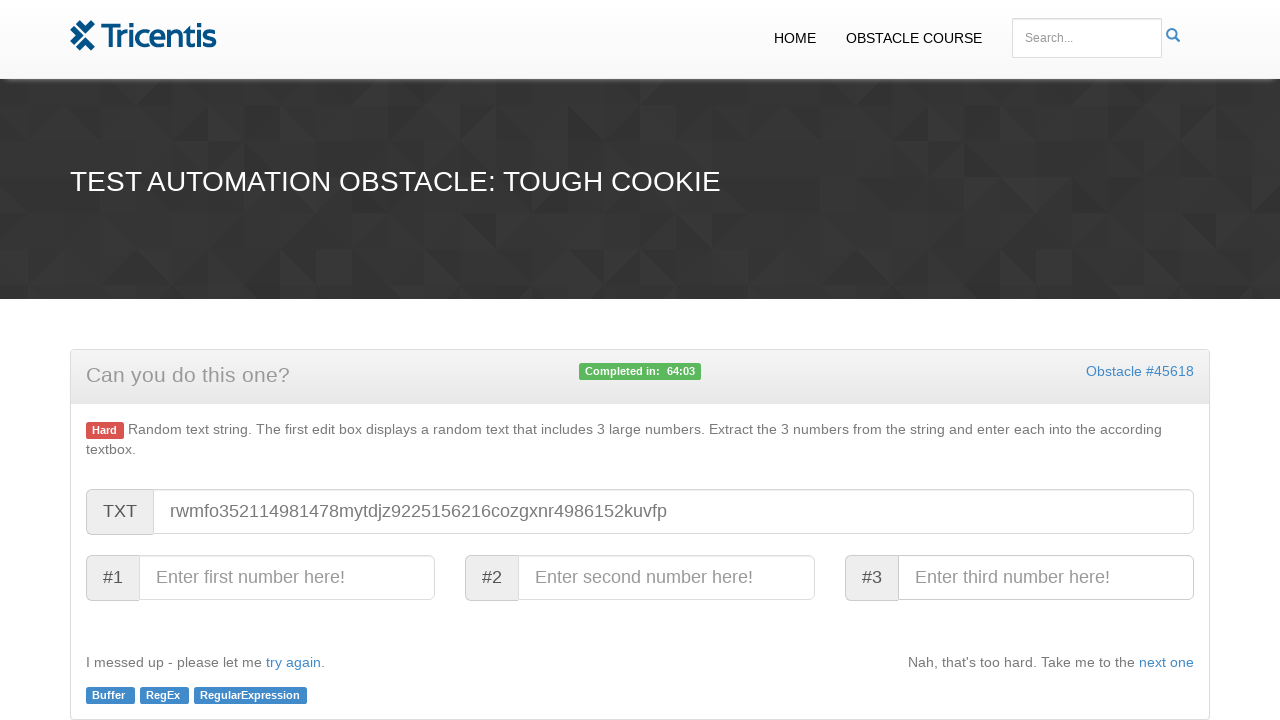

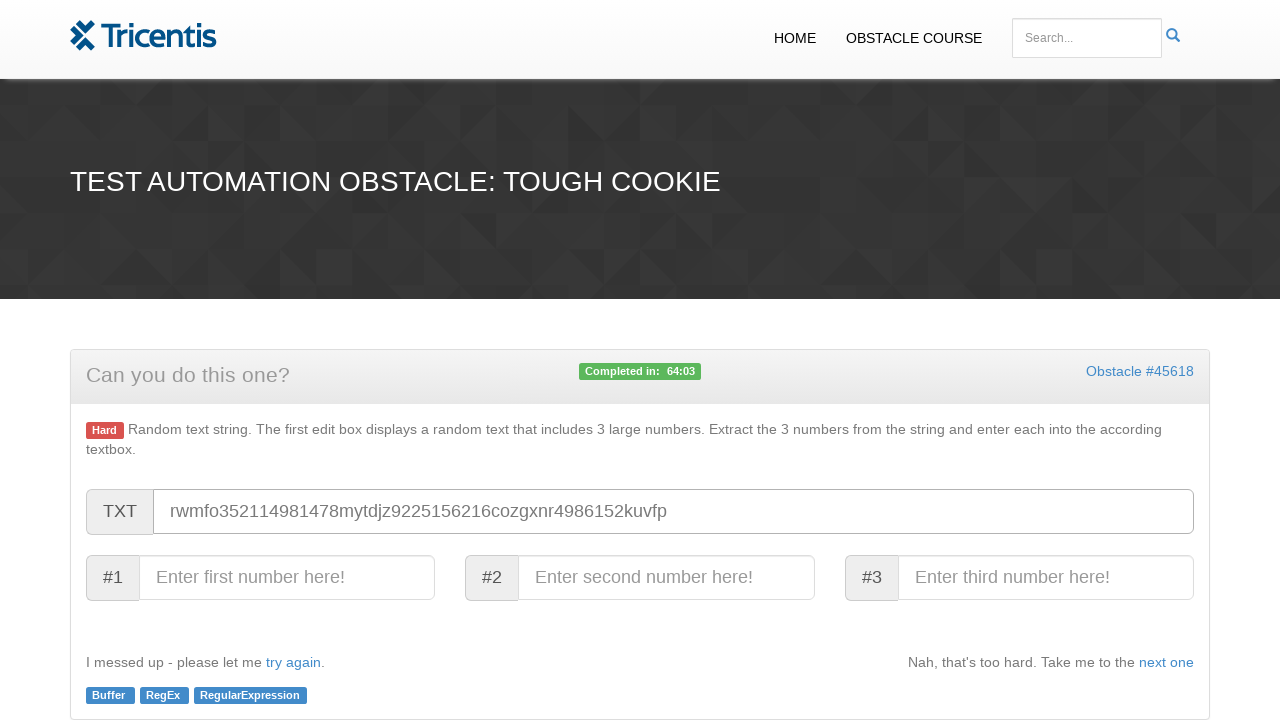